Tests text box form by filling in name and email fields

Starting URL: https://demoqa.com/text-box

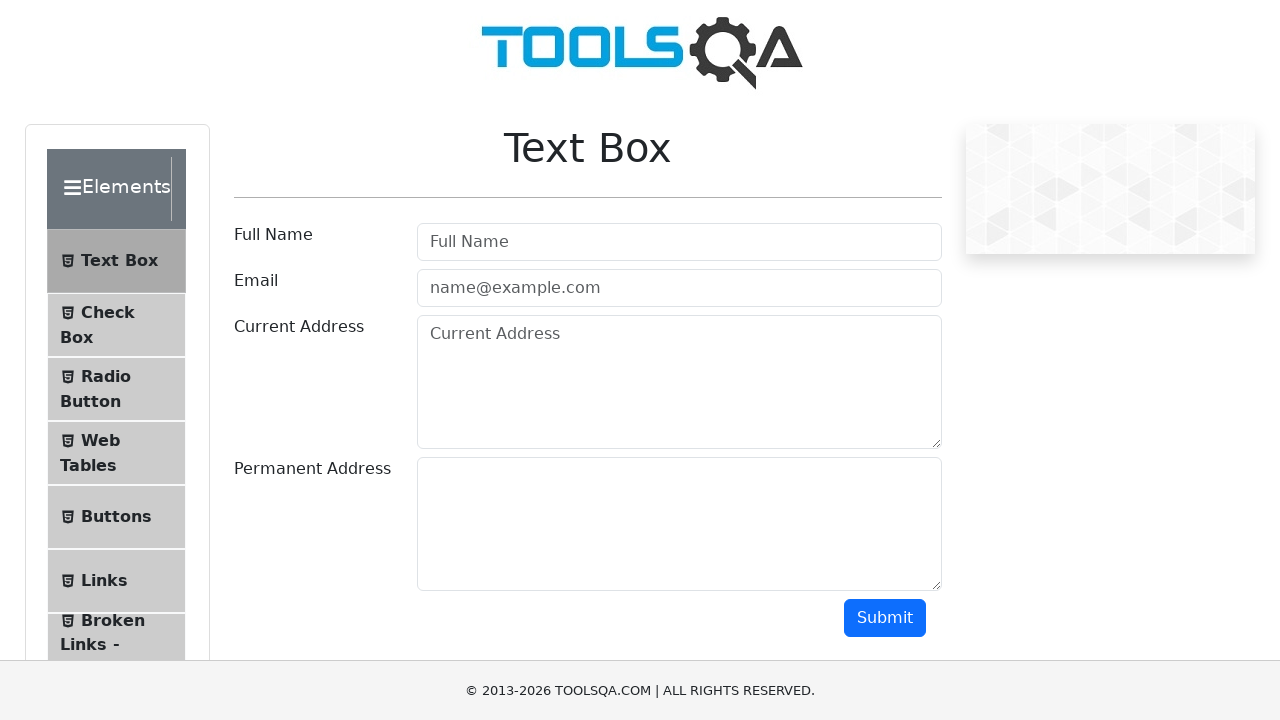

Filled full name field with 'John Smith' on #userName
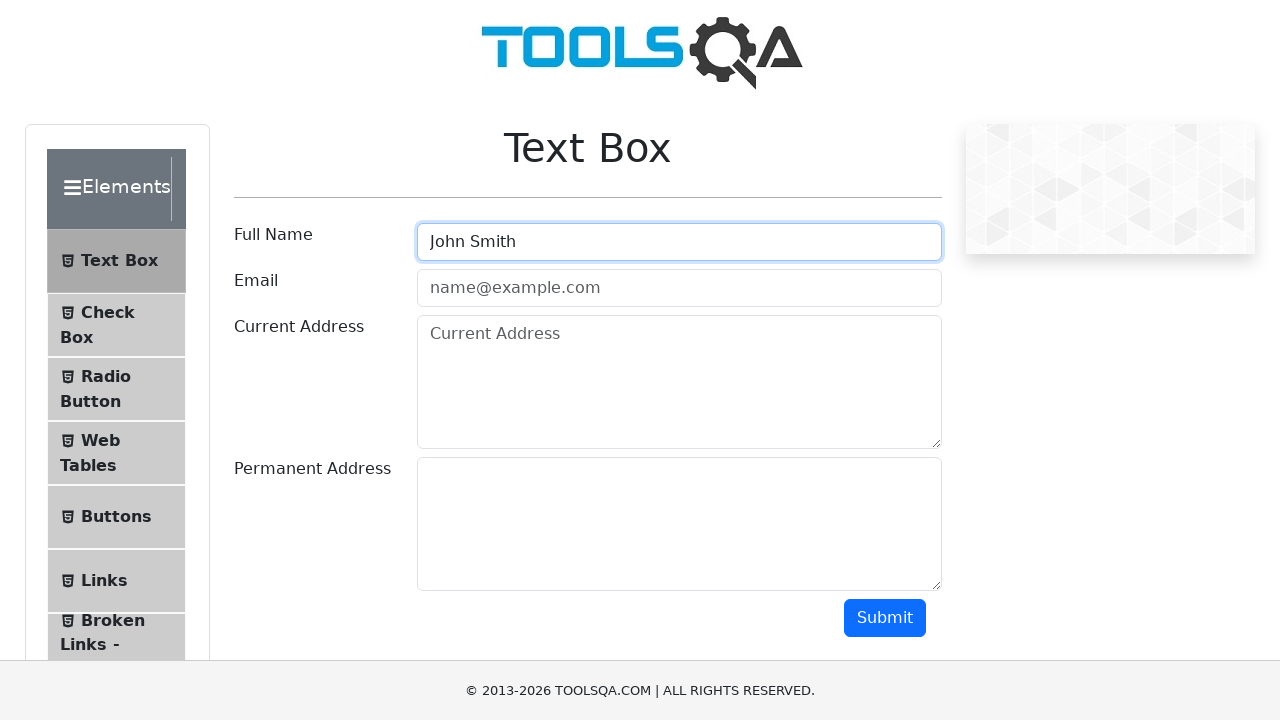

Filled email field with 'john.smith@example.com' on #userEmail
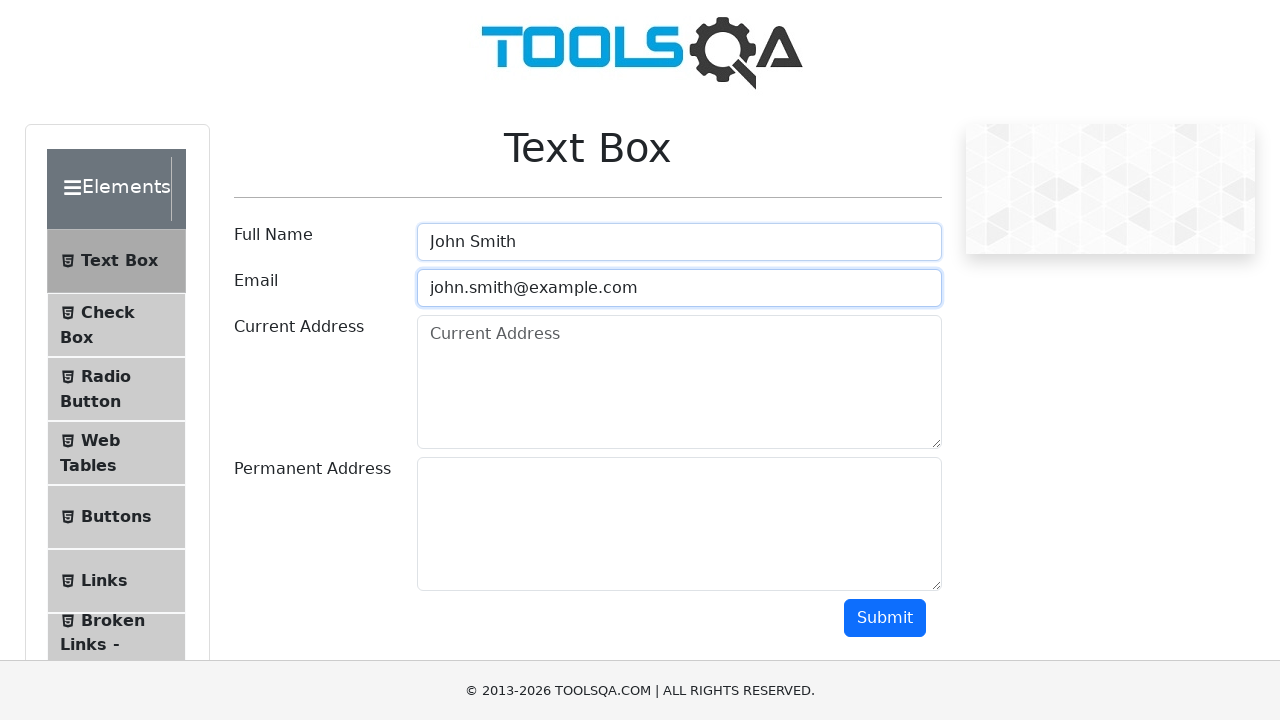

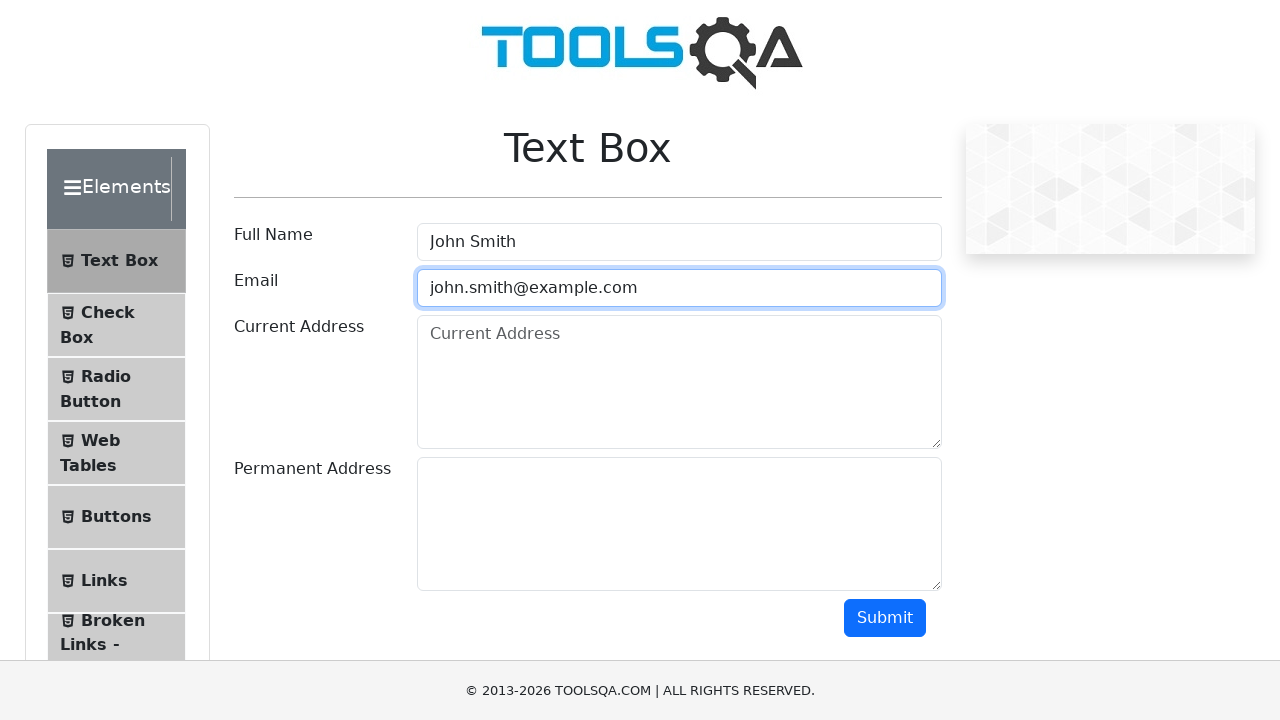